Tests clicking on a log with stacktrace button to trigger a JavaScript error with stack trace

Starting URL: https://www.selenium.dev/selenium/web/bidi/logEntryAdded.html

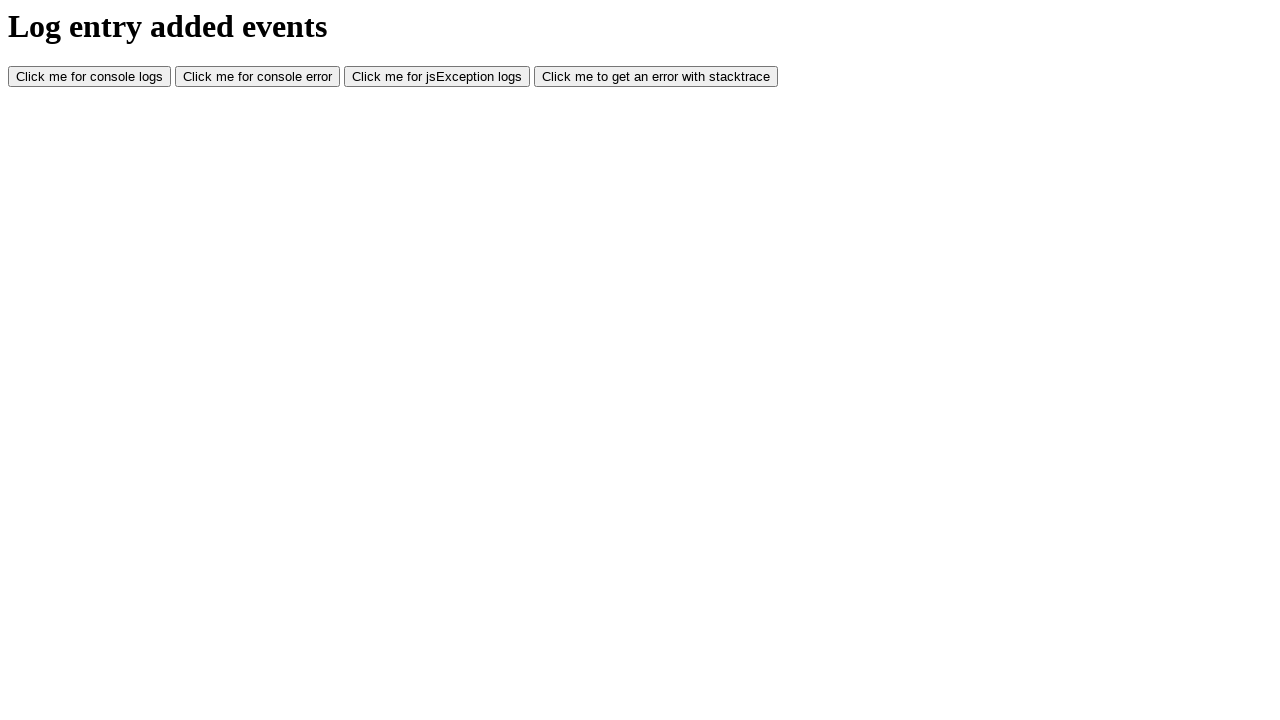

Clicked the log with stacktrace button to trigger JavaScript error at (656, 77) on #logWithStacktrace
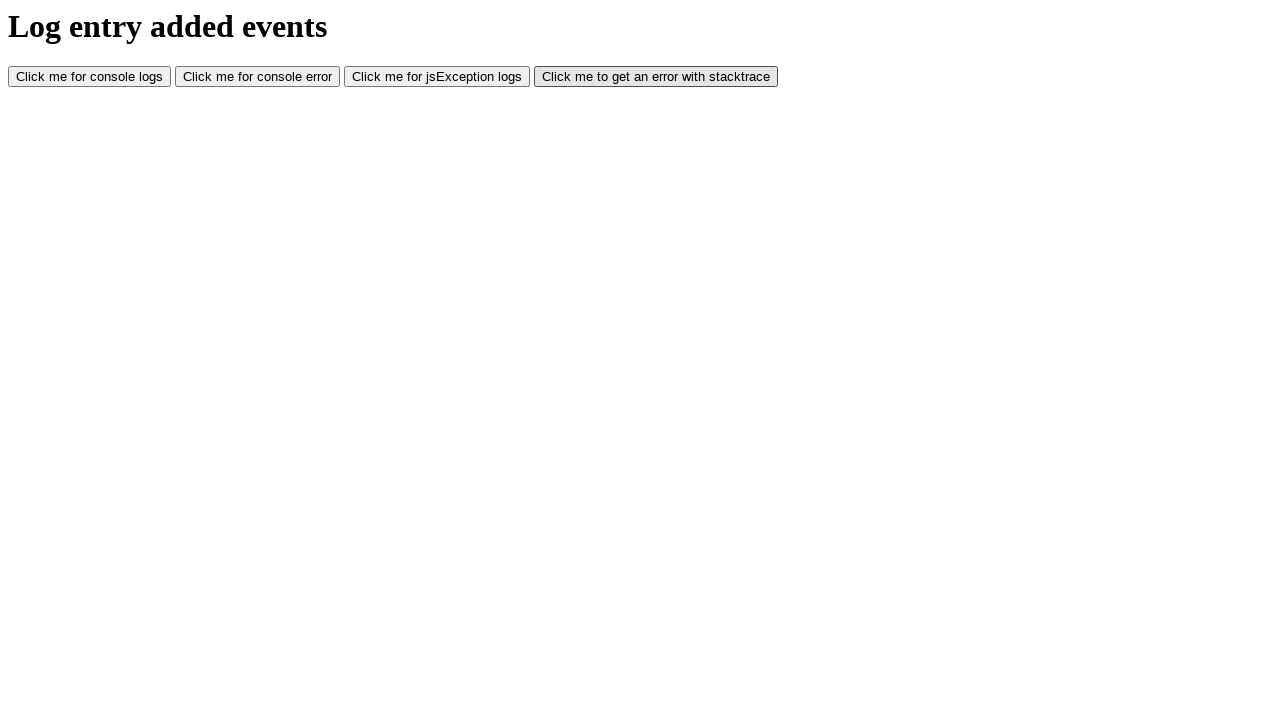

Waited for state change after triggering error
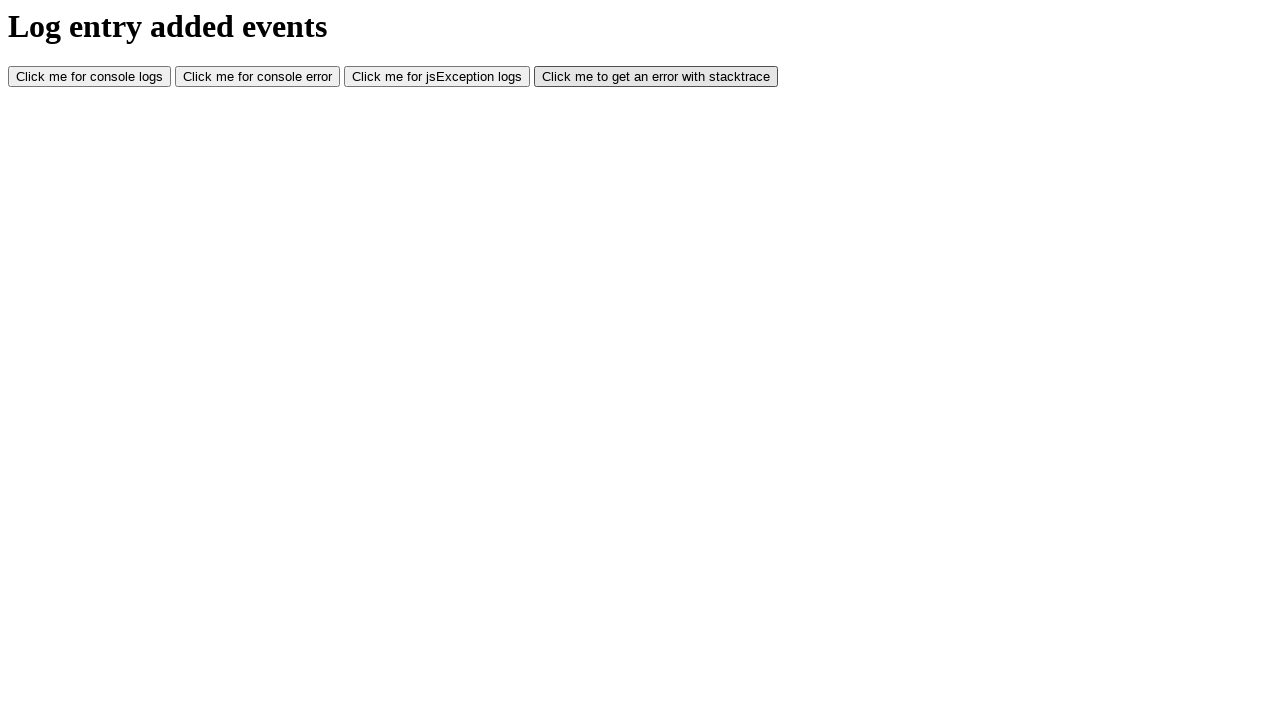

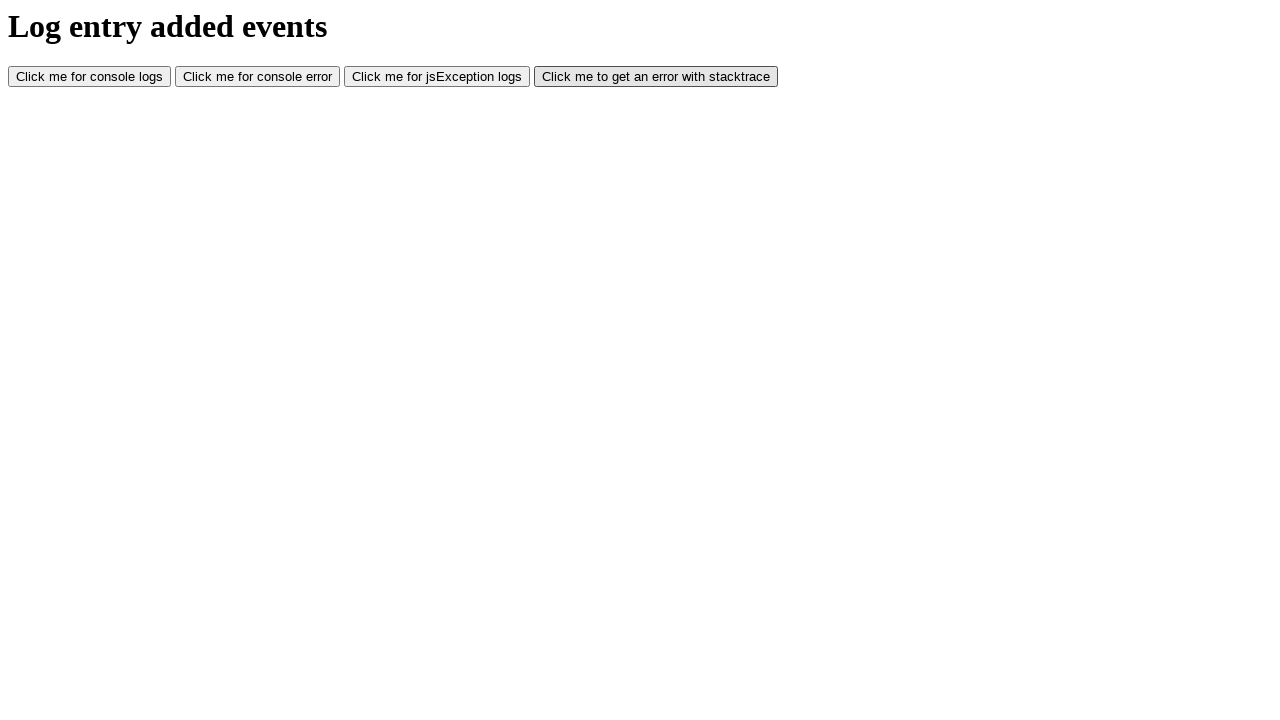